Tests FAQ accordion item 6 - clicks on the question about scooter charging and verifies the answer

Starting URL: https://qa-scooter.praktikum-services.ru/

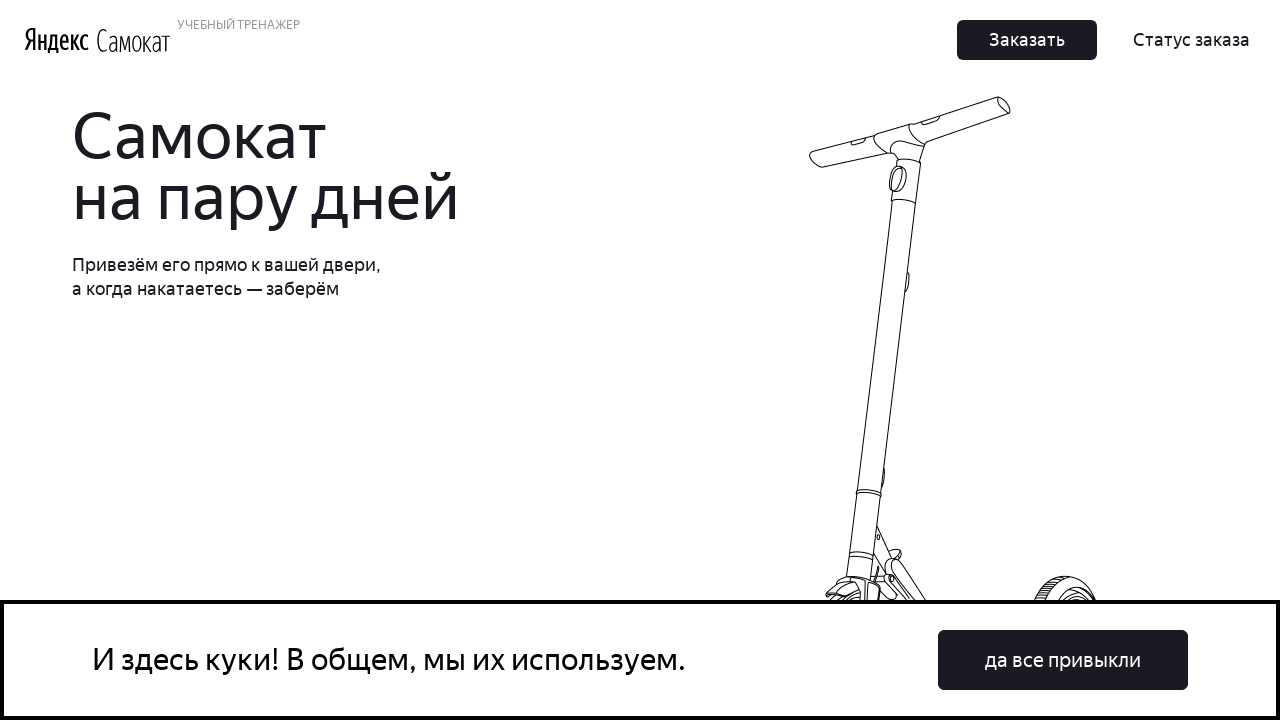

Located FAQ accordion item 6 heading element
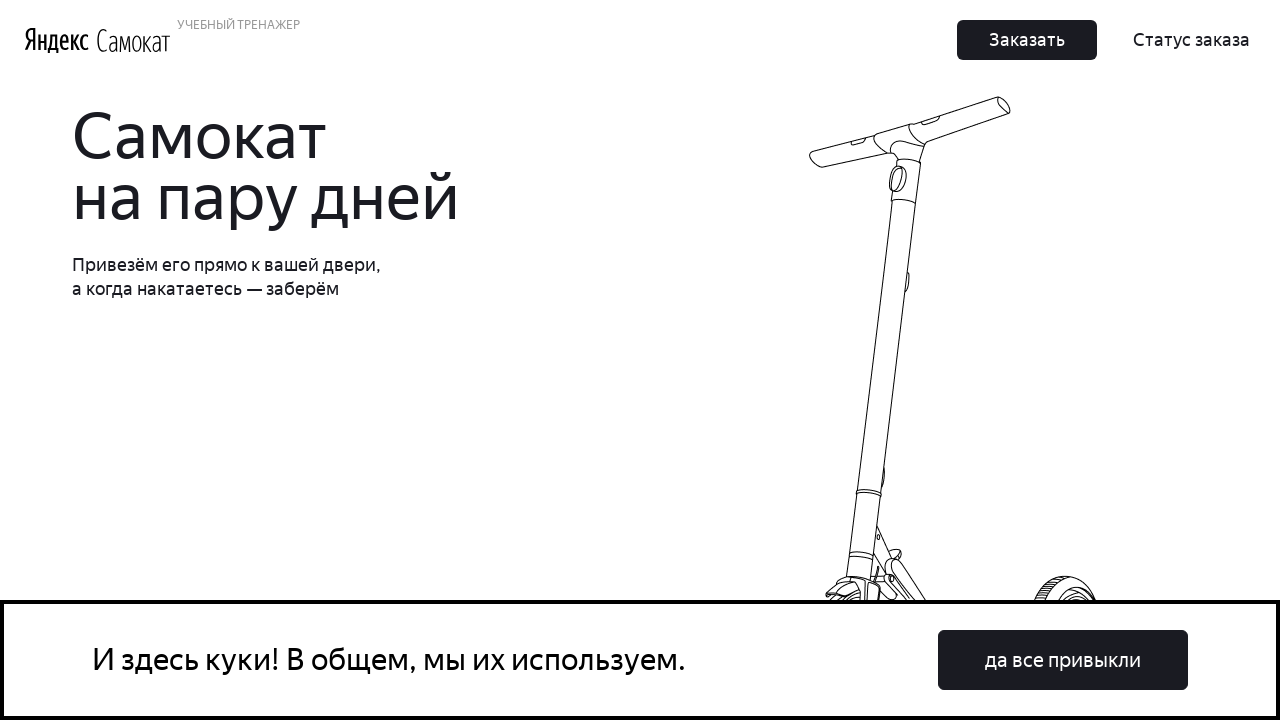

Scrolled FAQ accordion item 6 into view
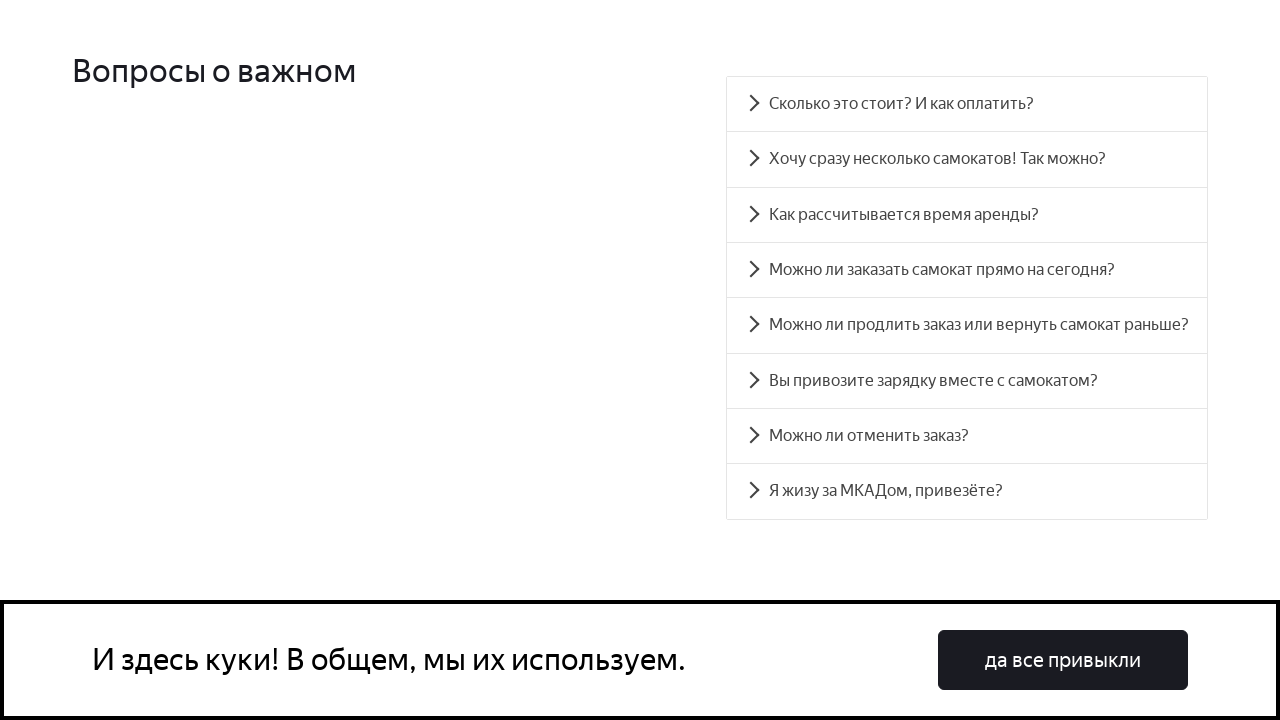

Clicked on FAQ question 6 about scooter charging at (967, 381) on #accordion__heading-5
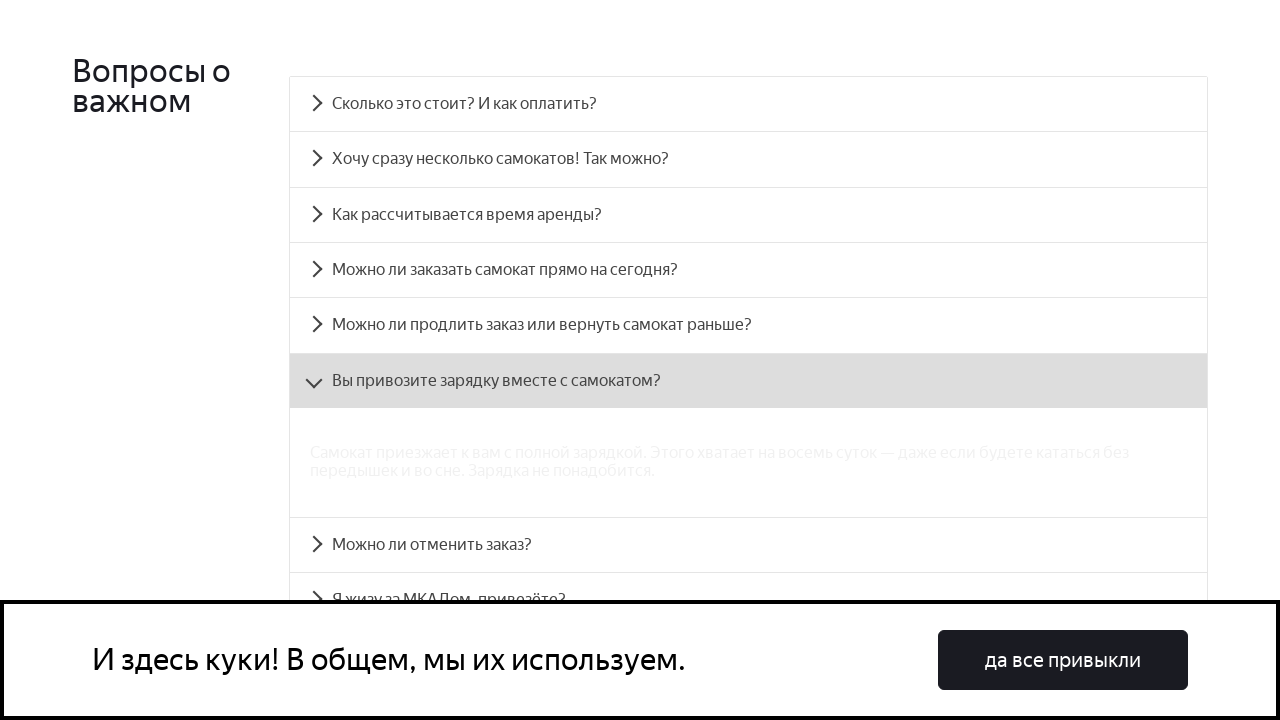

Located FAQ answer element for item 6
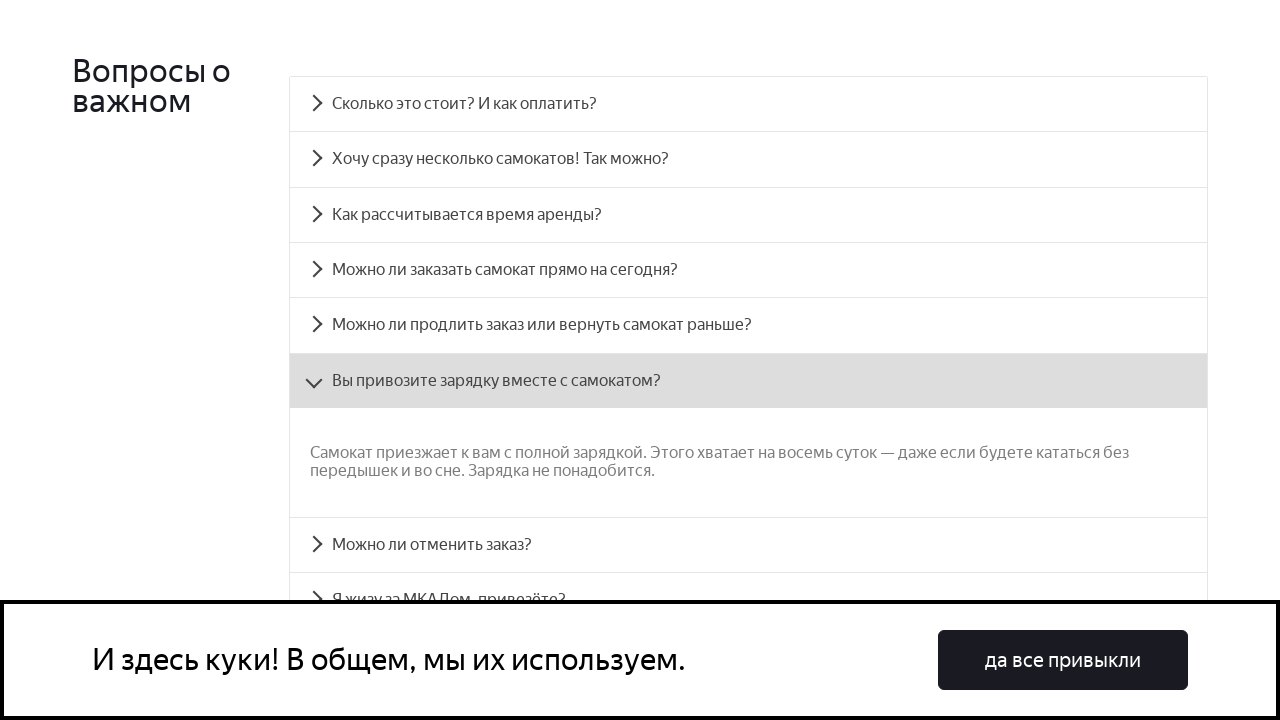

FAQ answer for item 6 became visible
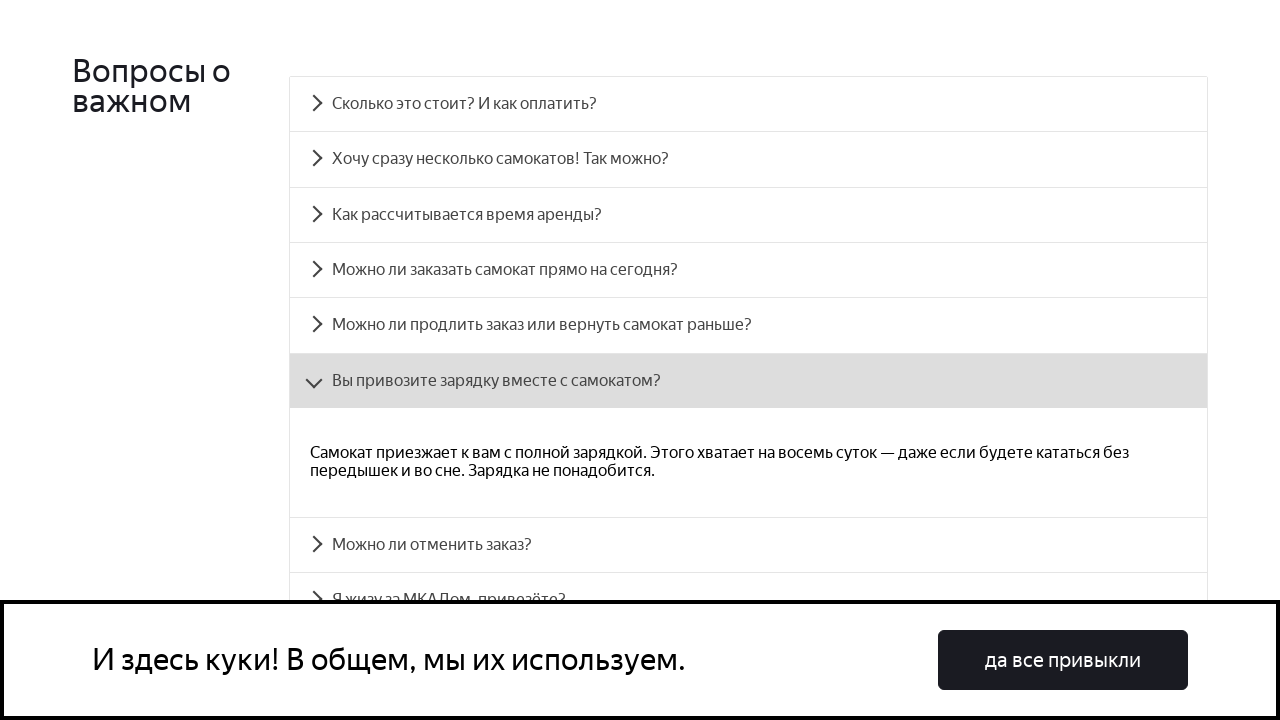

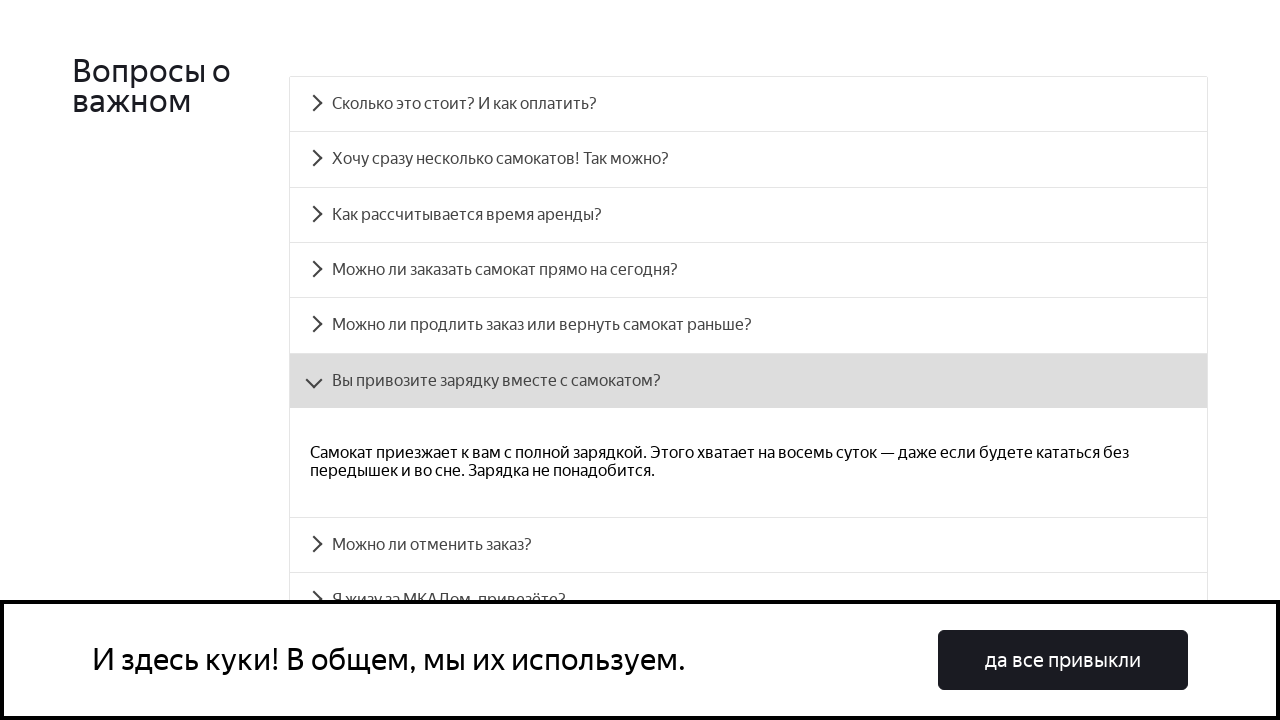